Sorts products by name Z to A and verifies the order is correct

Starting URL: https://www.saucedemo.com

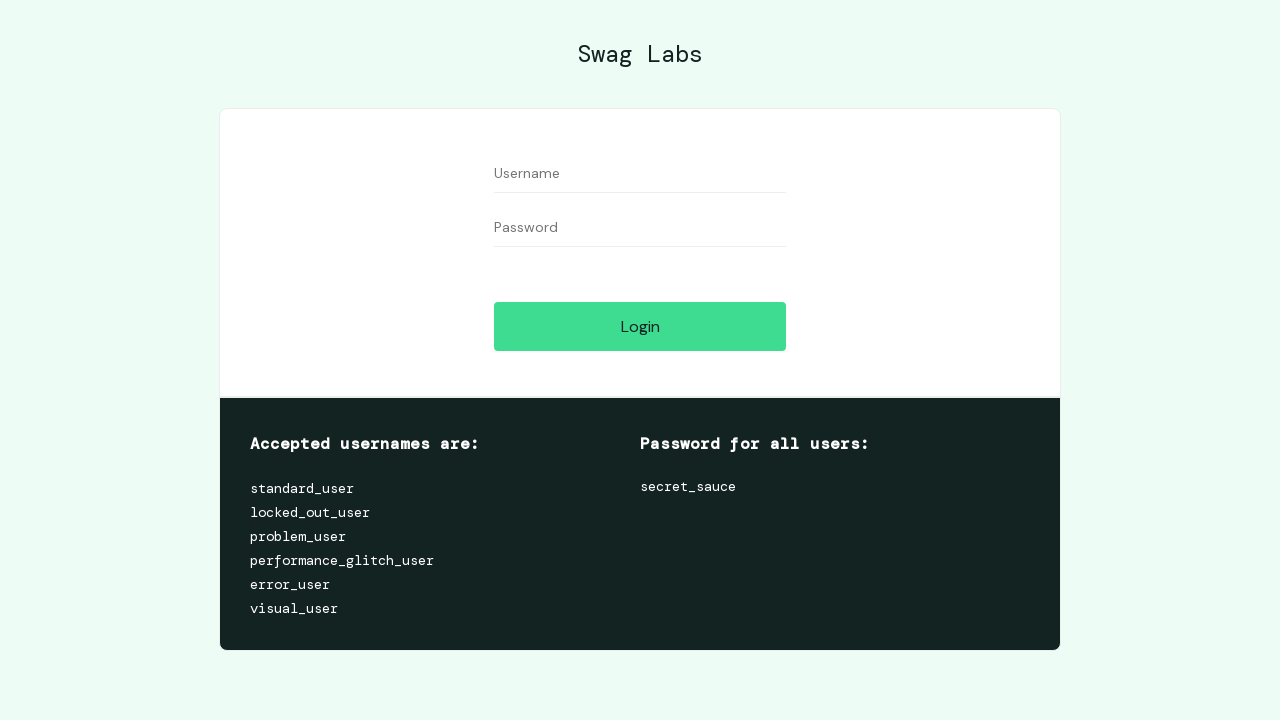

Filled username field with 'standard_user' on #user-name
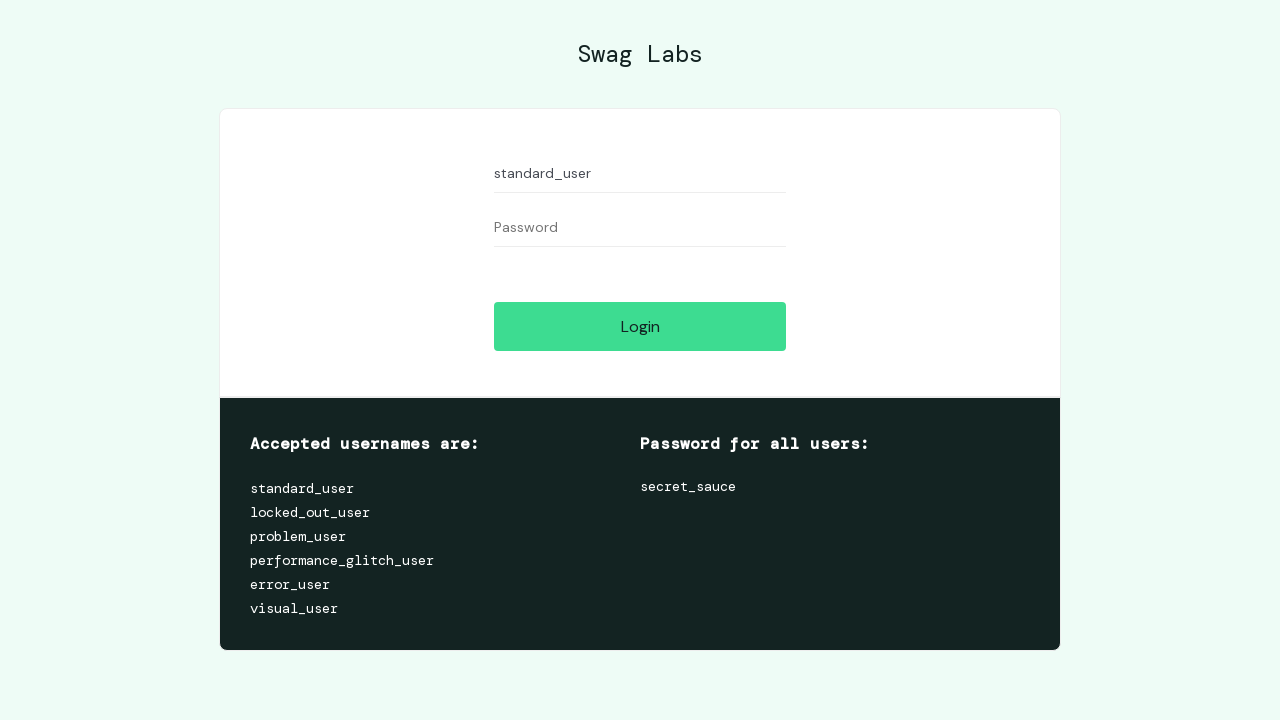

Filled password field with 'secret_sauce' on #password
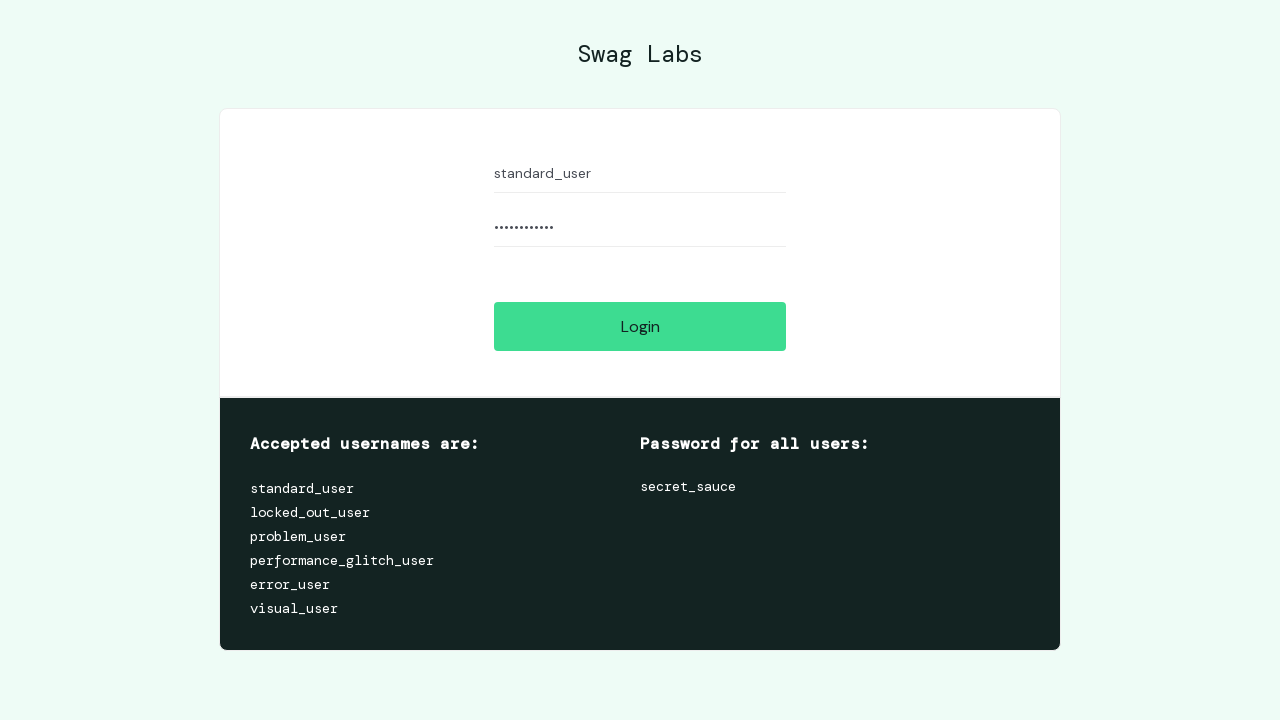

Clicked login button at (640, 326) on #login-button
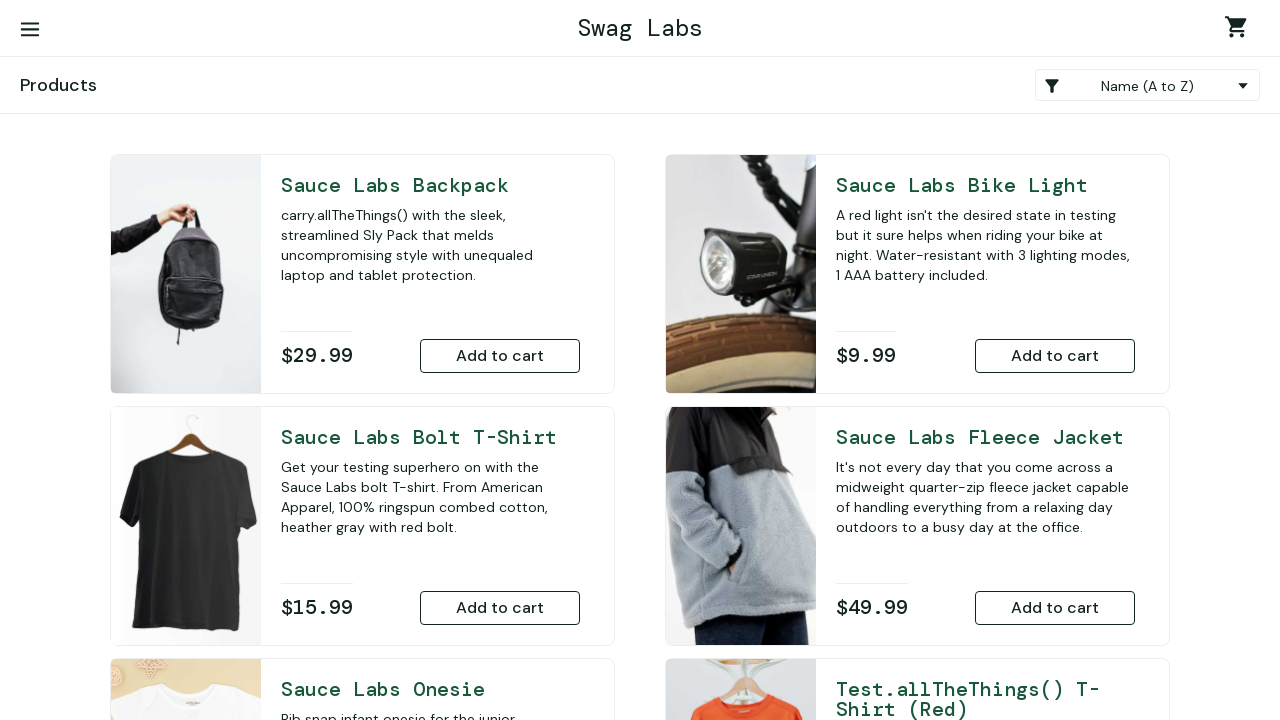

Selected 'Z to A' sort option from product sort dropdown on .product_sort_container
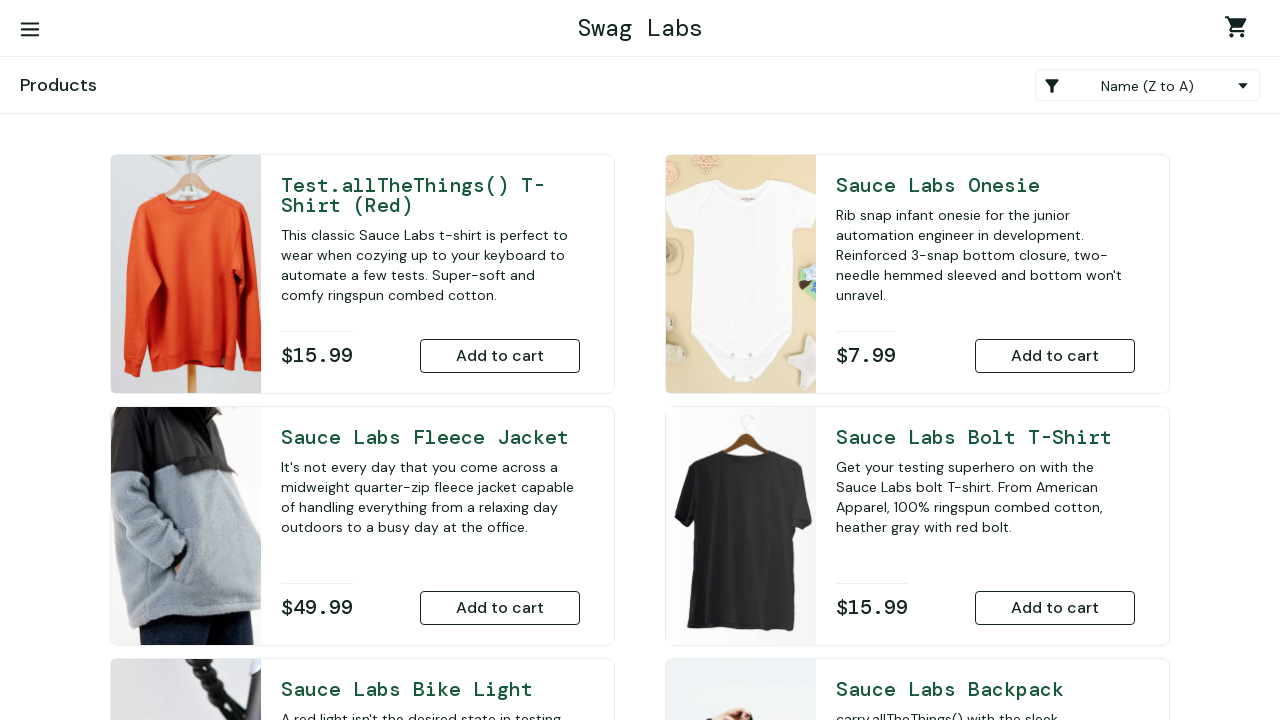

Waited 500ms for products to reorder
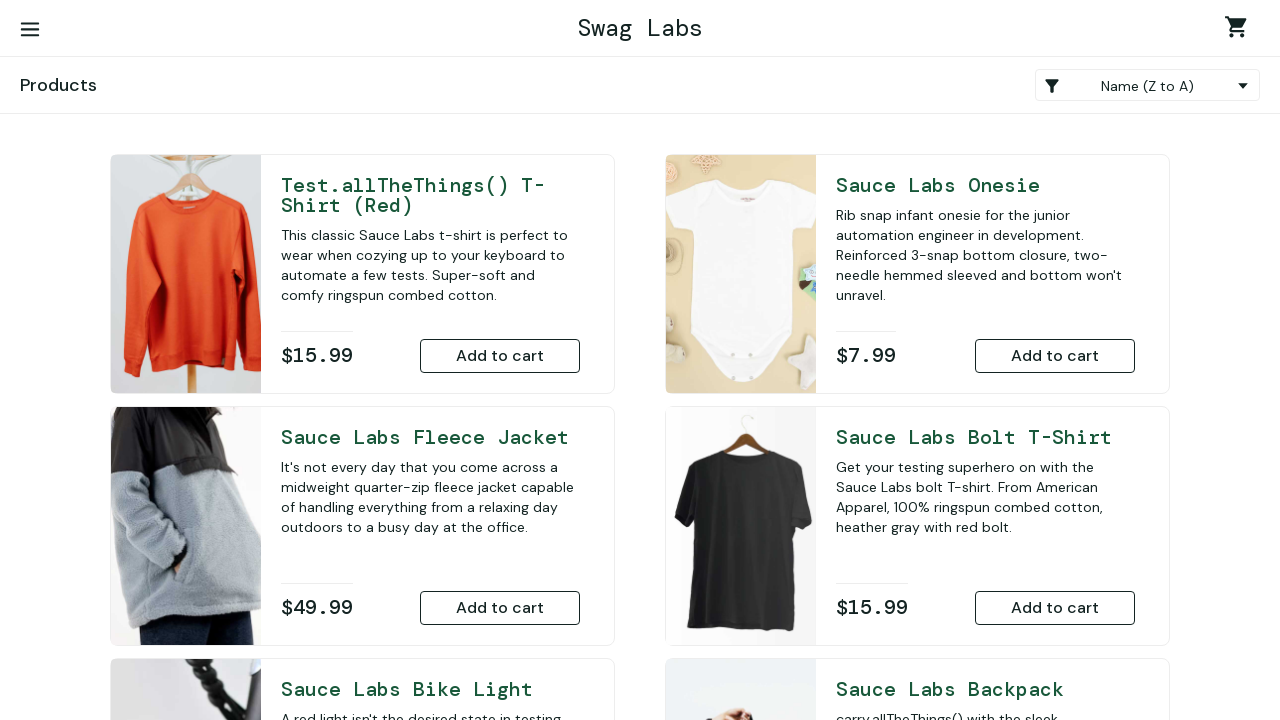

Retrieved all product names from the page
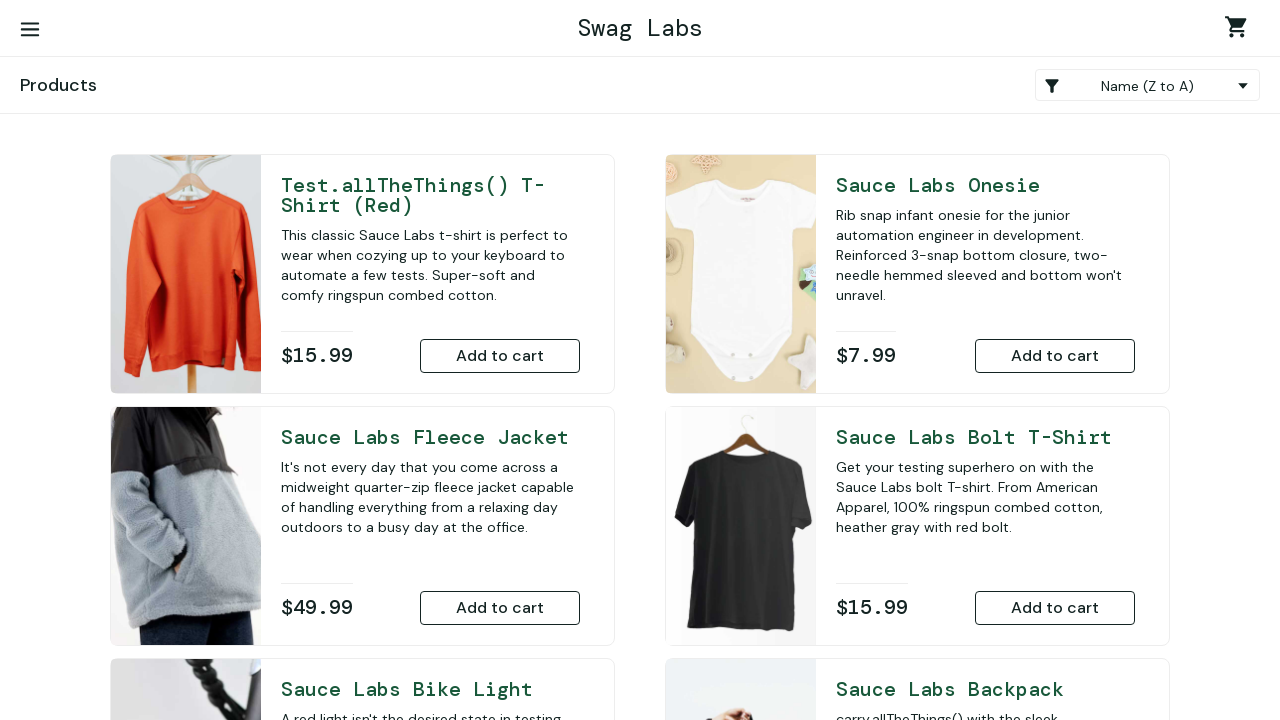

Verified product 'Test.allTheThings() T-Shirt (Red)' is >= 'Sauce Labs Onesie' in Z to A order
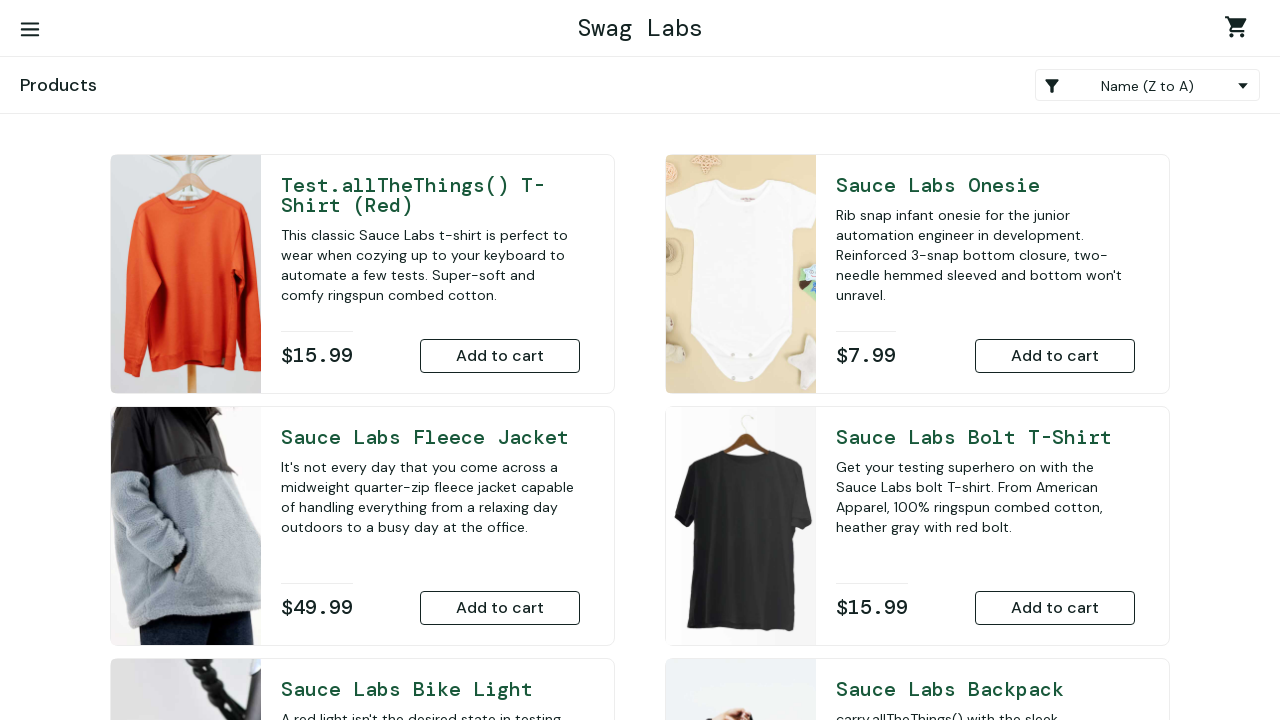

Verified product 'Sauce Labs Onesie' is >= 'Sauce Labs Fleece Jacket' in Z to A order
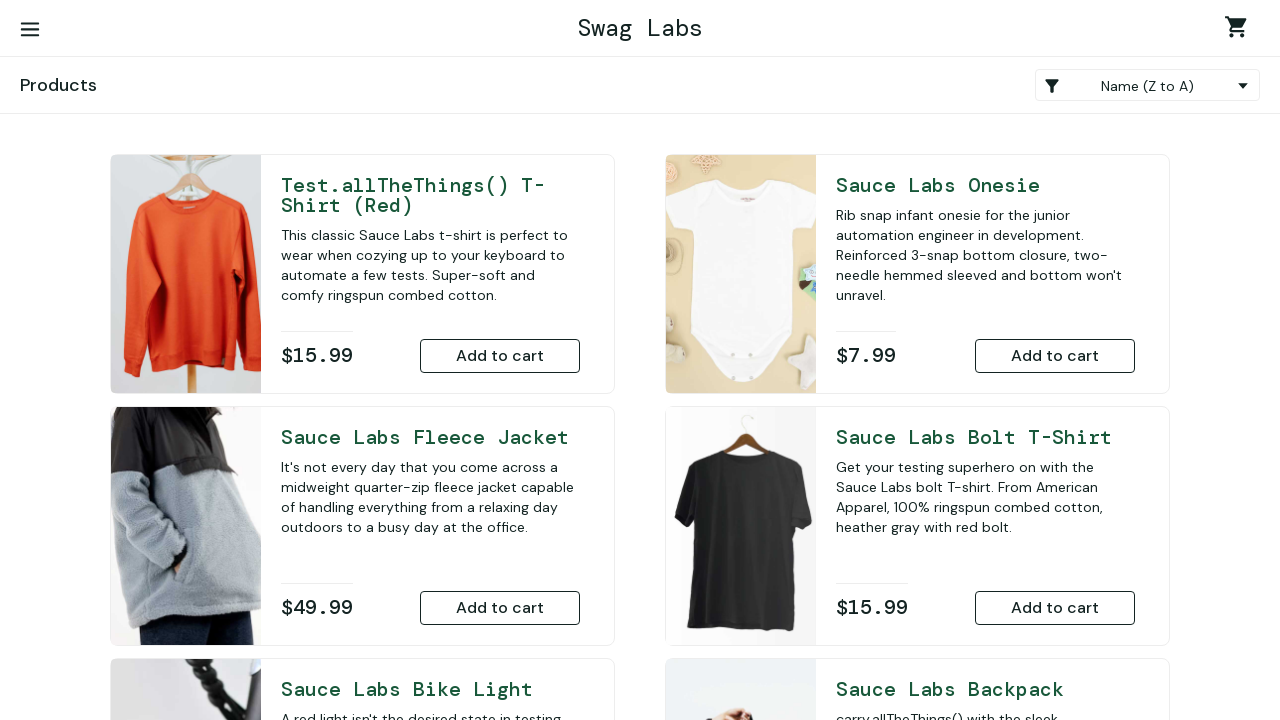

Verified product 'Sauce Labs Fleece Jacket' is >= 'Sauce Labs Bolt T-Shirt' in Z to A order
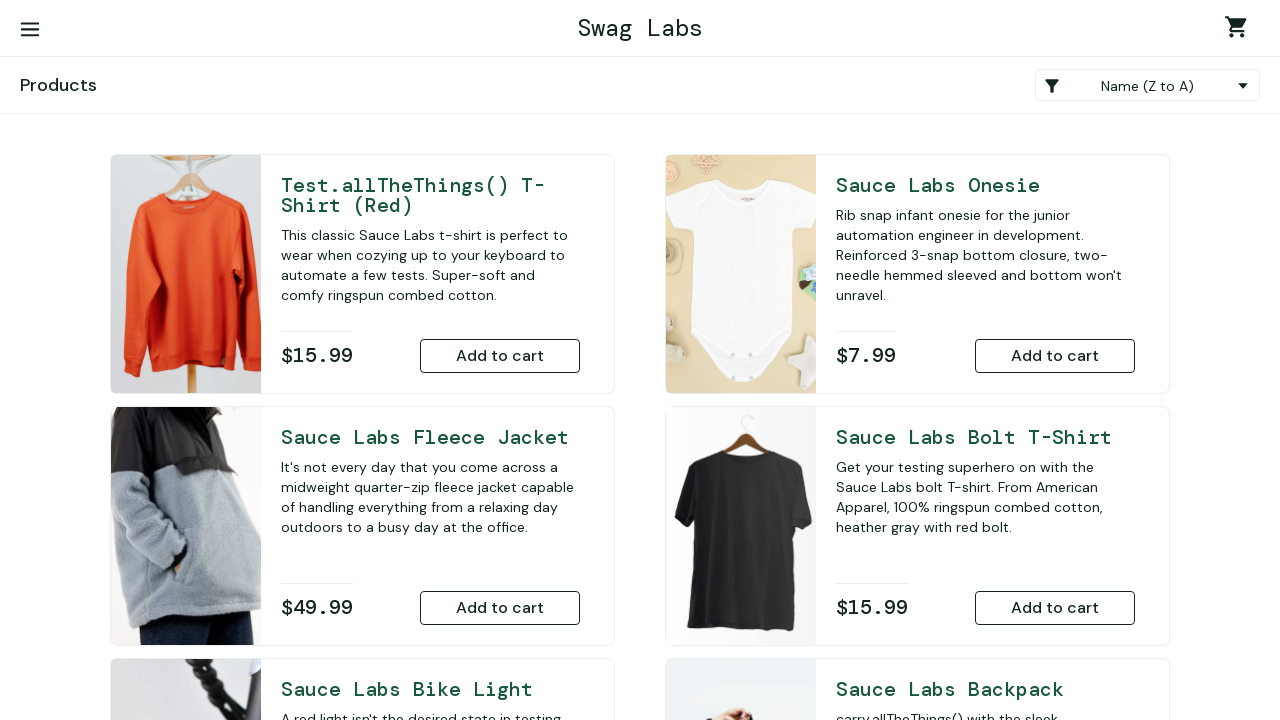

Verified product 'Sauce Labs Bolt T-Shirt' is >= 'Sauce Labs Bike Light' in Z to A order
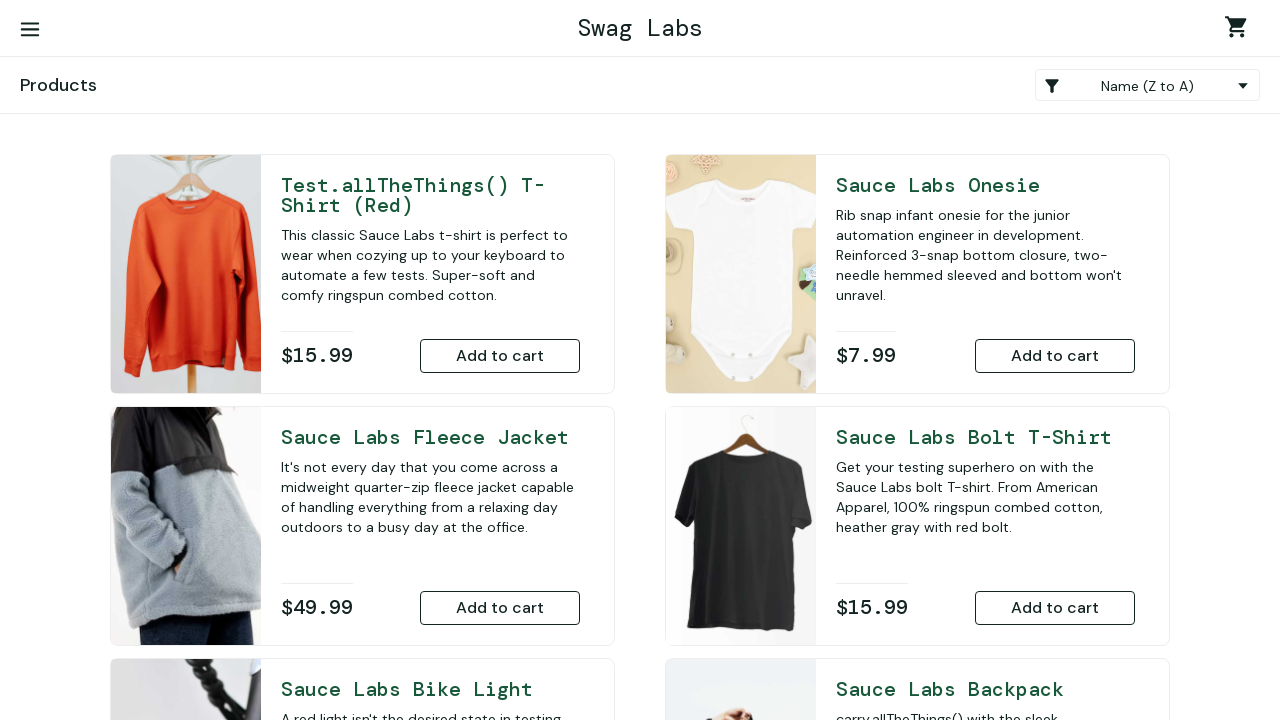

Verified product 'Sauce Labs Bike Light' is >= 'Sauce Labs Backpack' in Z to A order
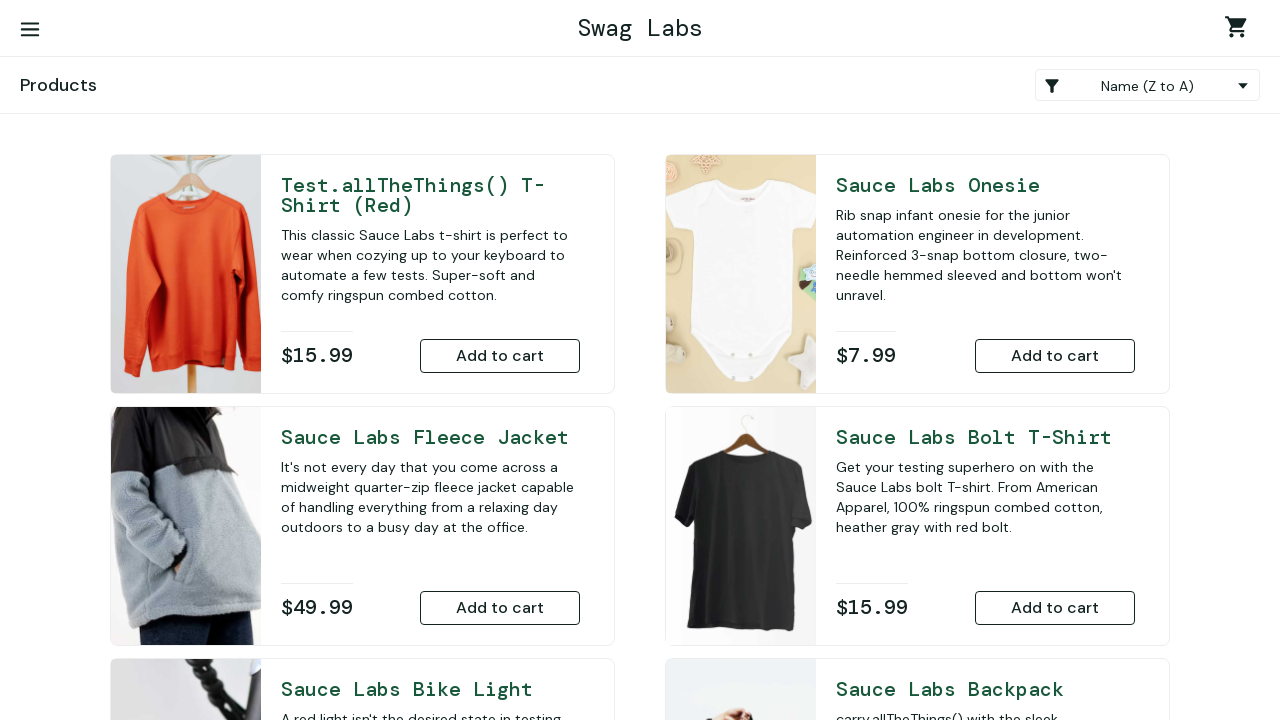

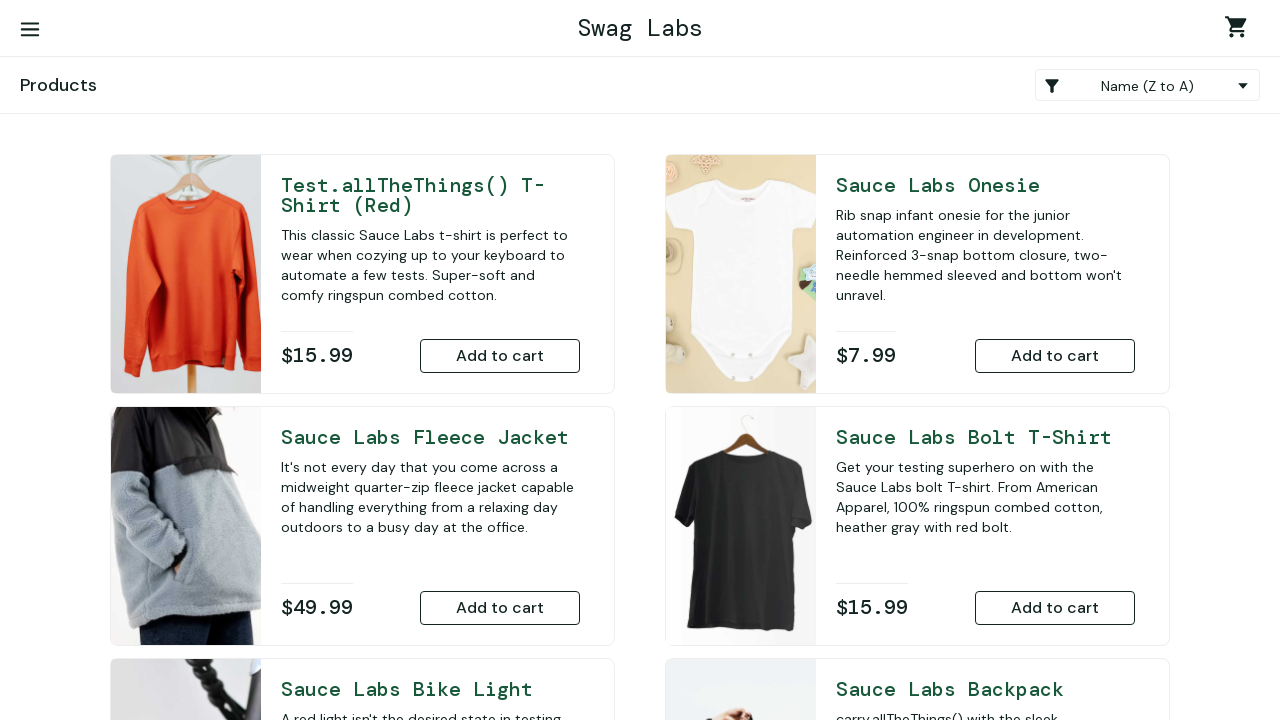